Tests clicking on a button multiple times within an iframe to verify the click count functionality works correctly

Starting URL: https://www.w3schools.com/js/tryit.asp?filename=tryjs_function_counter3

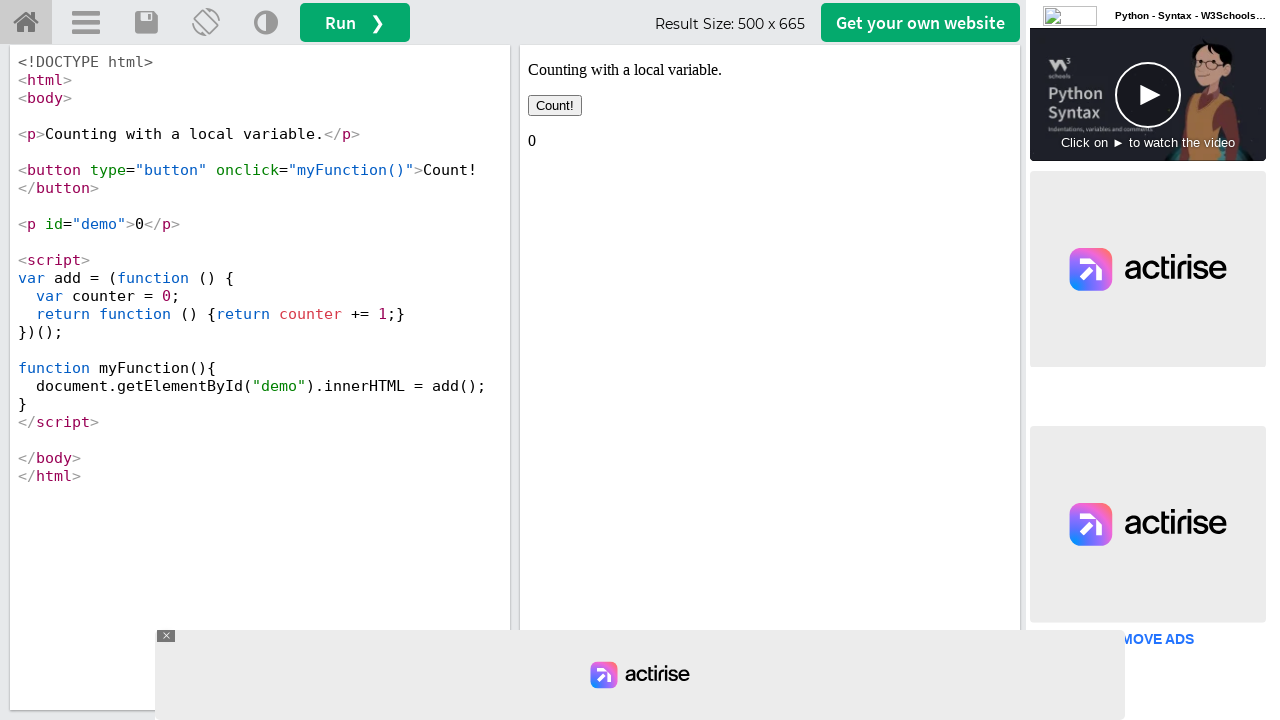

Located iframe with id 'iframeResult'
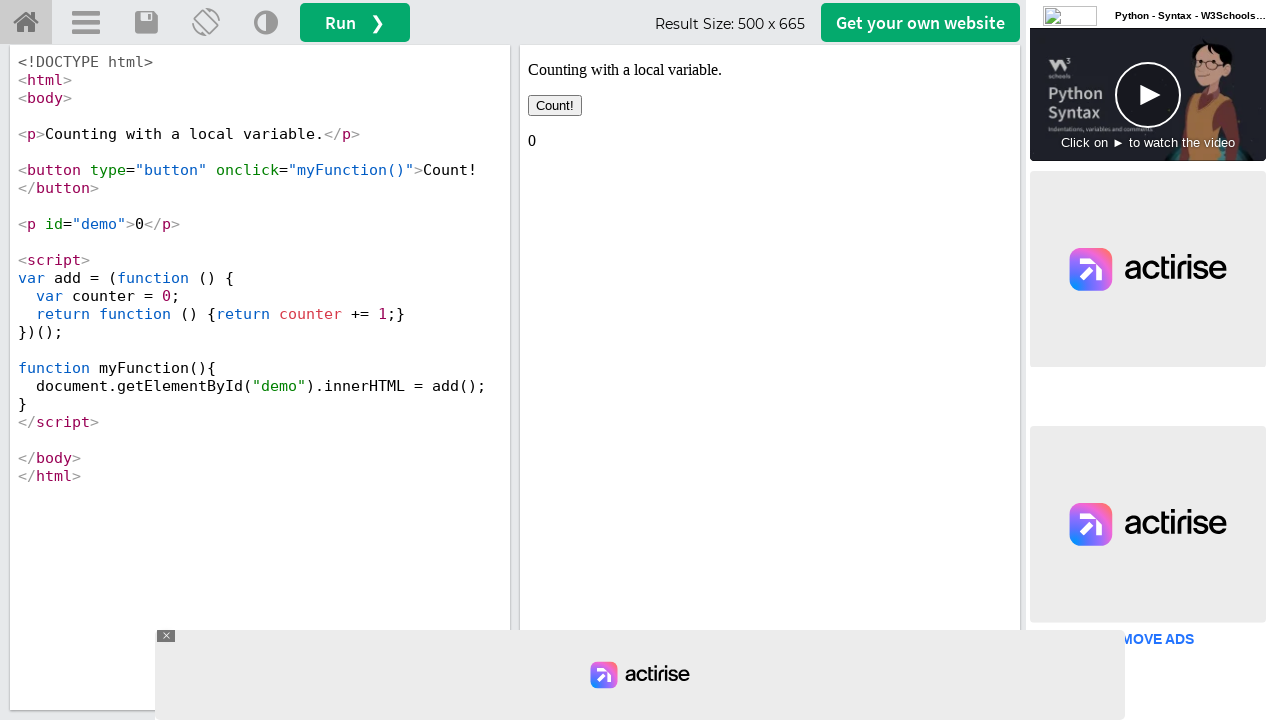

Clicked button in iframe (first click) at (555, 106) on xpath=//*[@id="iframeResult"] >> internal:control=enter-frame >> xpath=//button
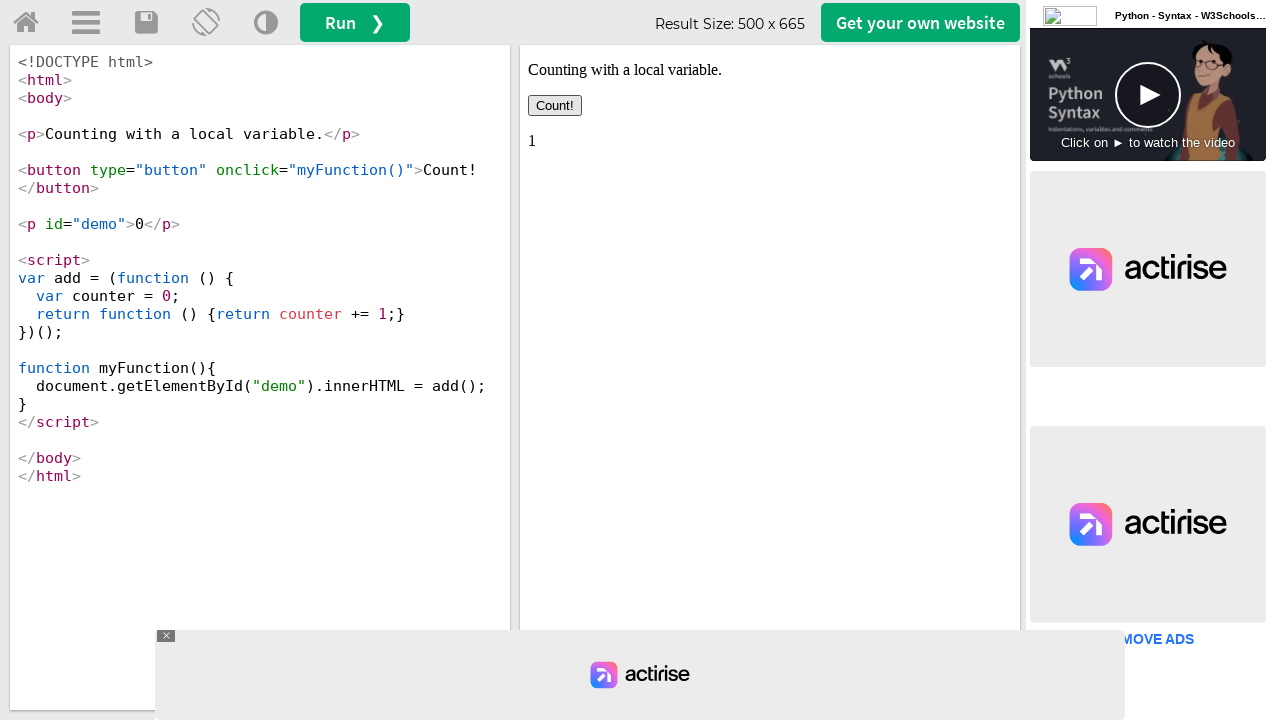

Clicked button in iframe (second click) at (555, 106) on xpath=//*[@id="iframeResult"] >> internal:control=enter-frame >> xpath=//button
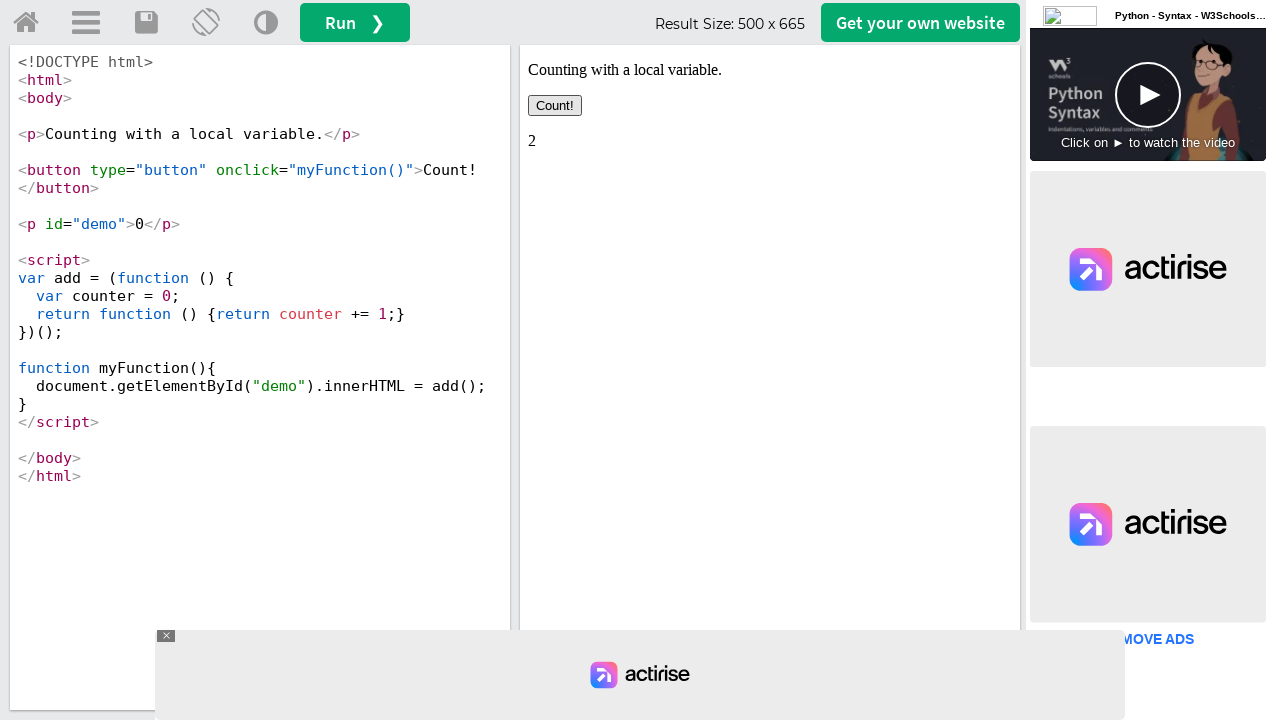

Waited 500ms for counter to update
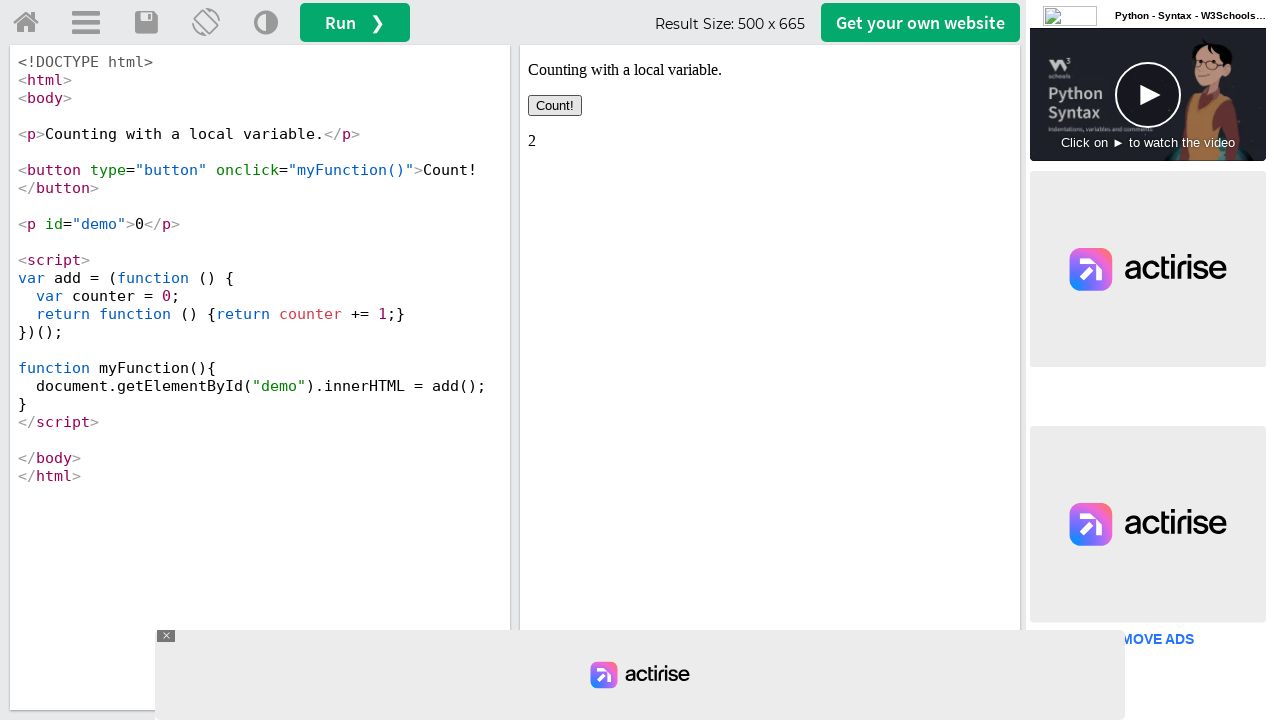

Retrieved counter text content
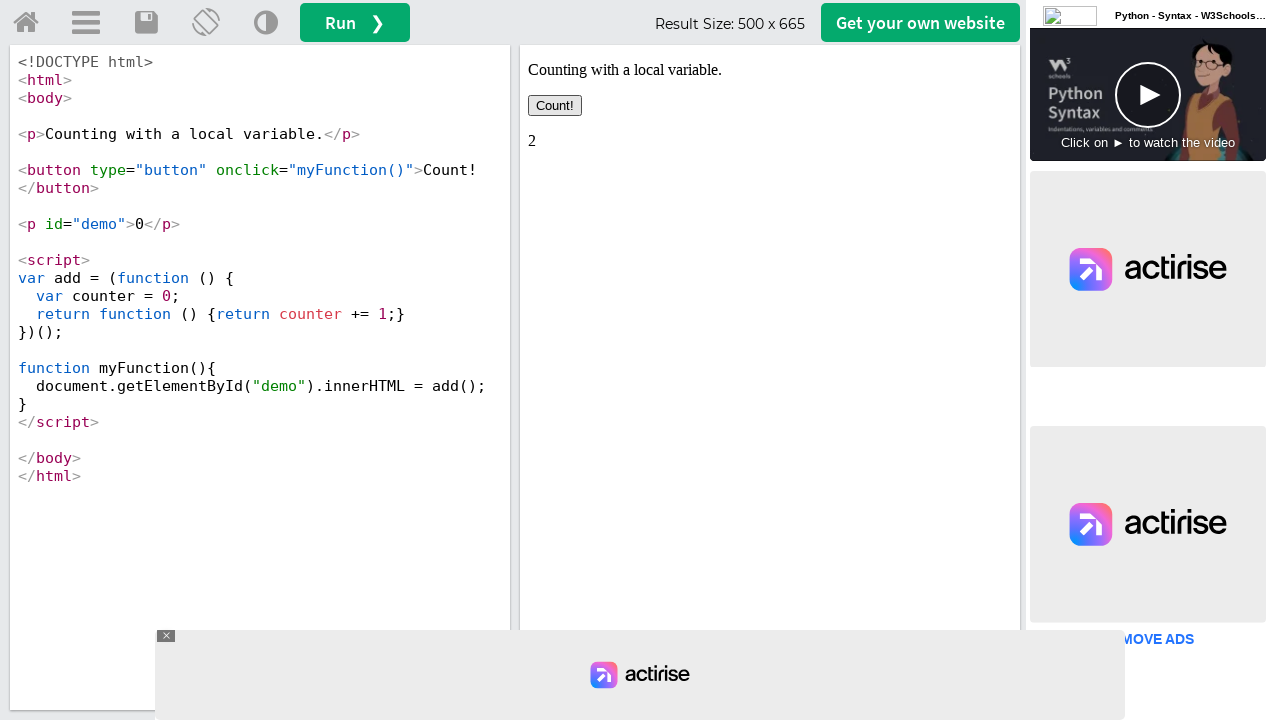

Verified counter displays '2' (two clicks confirmed)
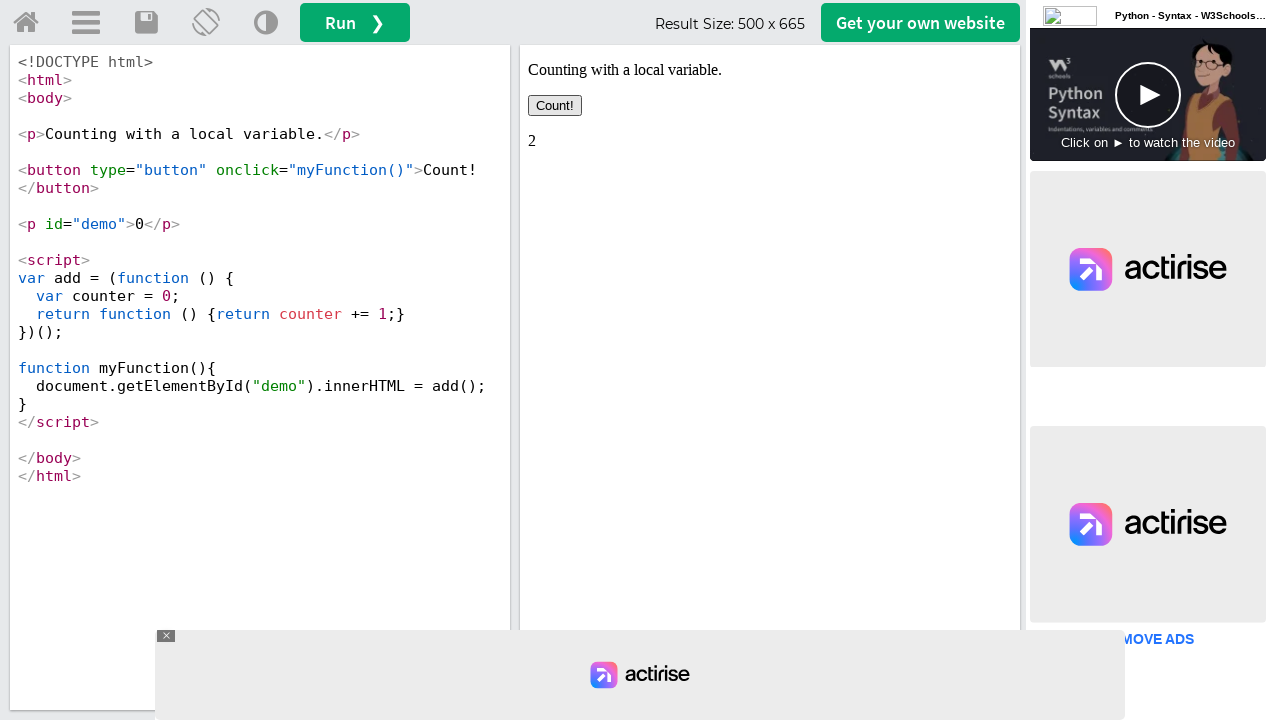

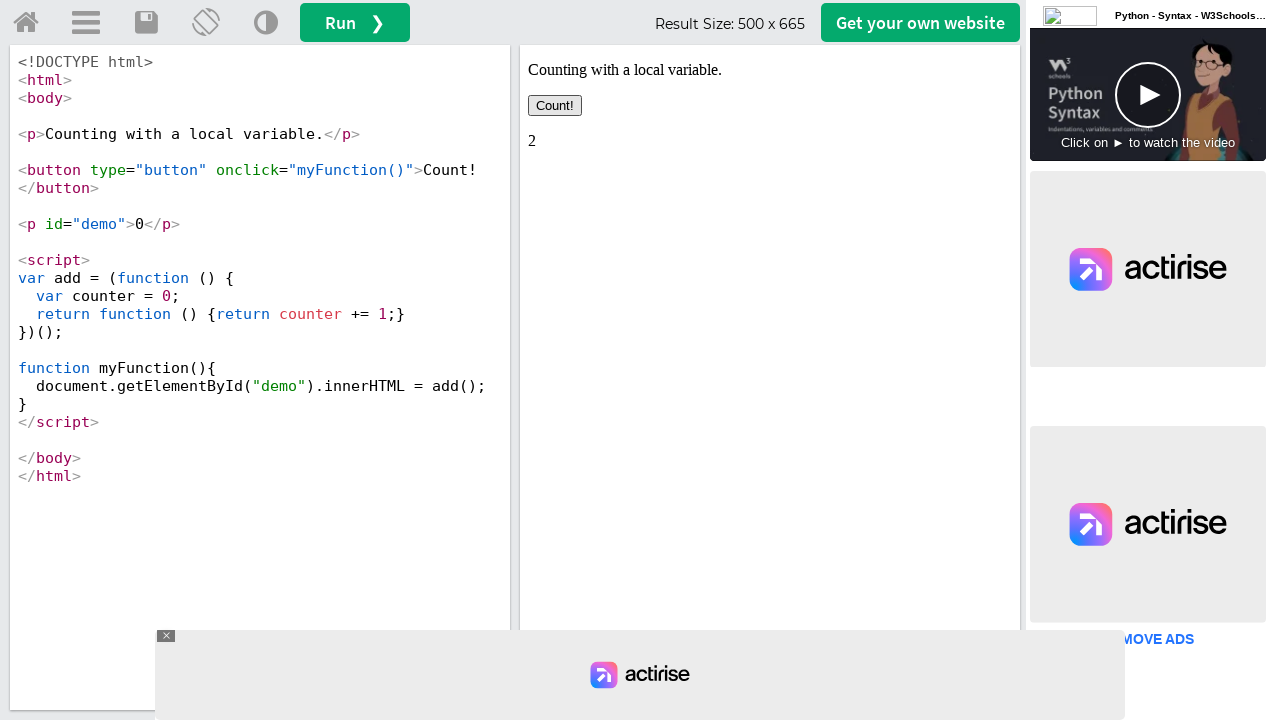